Tests window/tab handling by filling a form field, opening a new tab, switching to it, and interacting with elements in the new tab

Starting URL: https://www.hyrtutorials.com/p/window-handles-practice.html

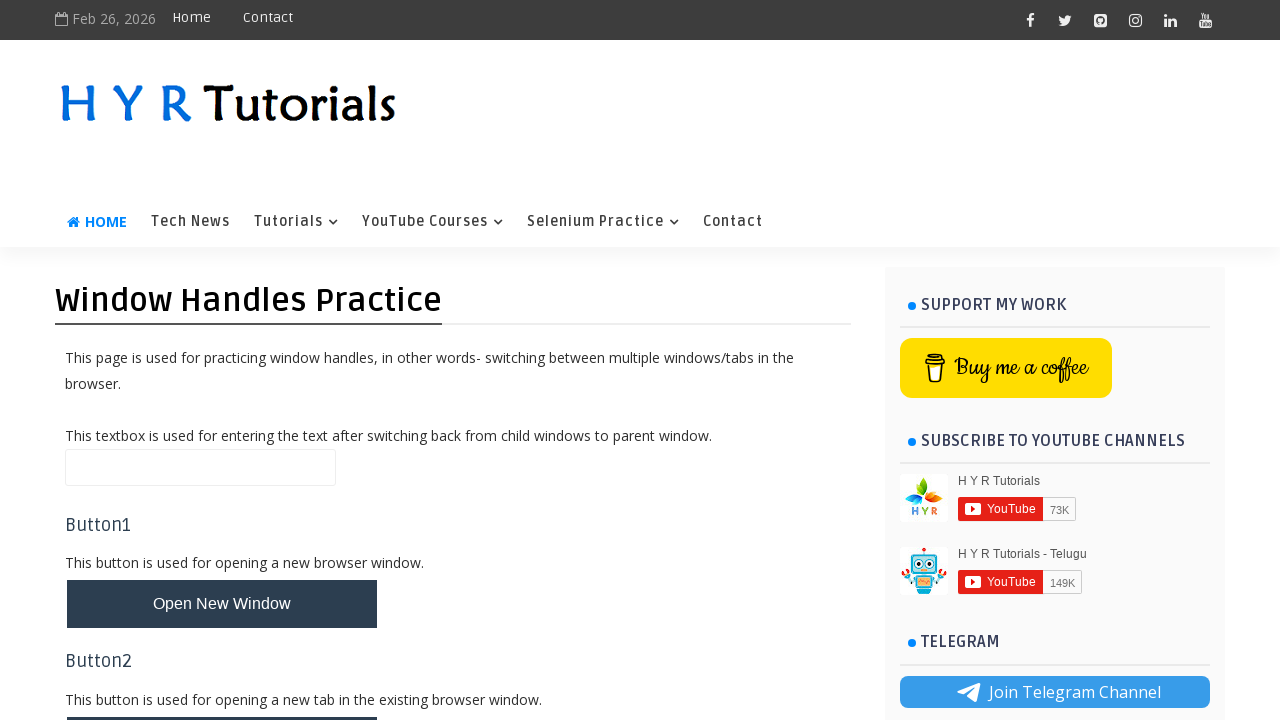

Filled name input field with 'this is one' on #name
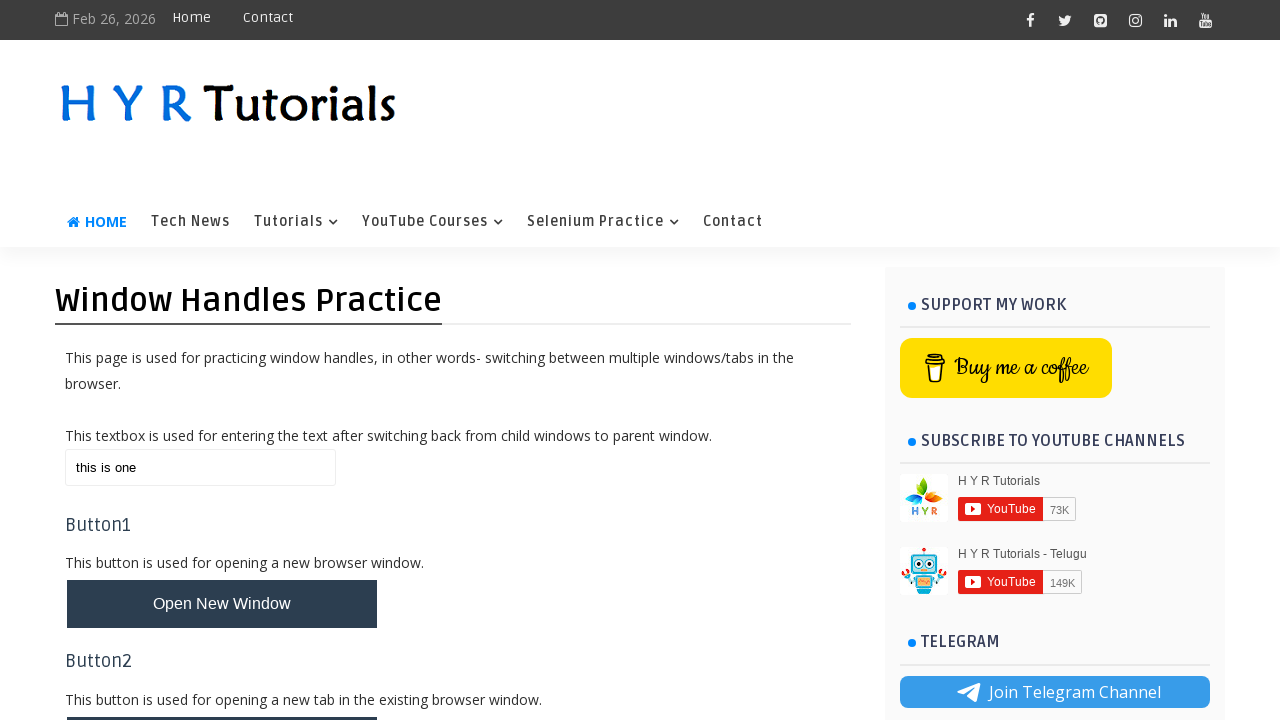

Clicked button to open new tab at (222, 696) on #newTabBtn
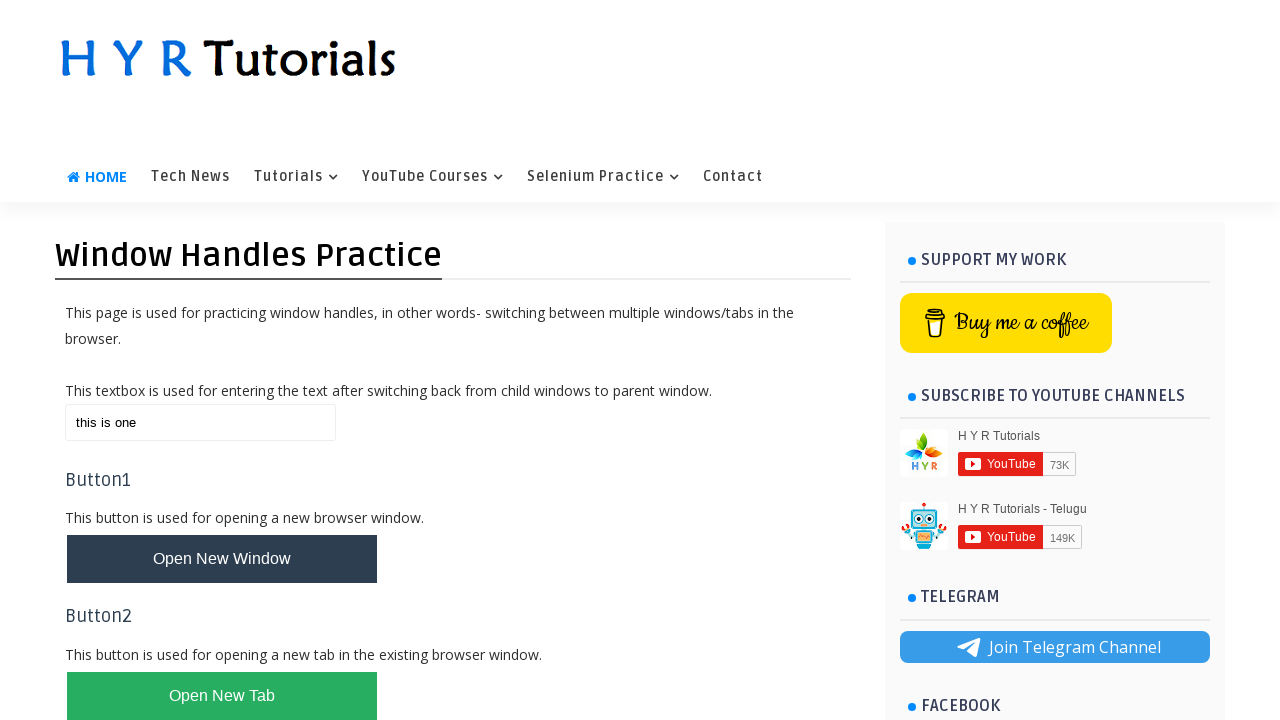

Successfully switched to new tab
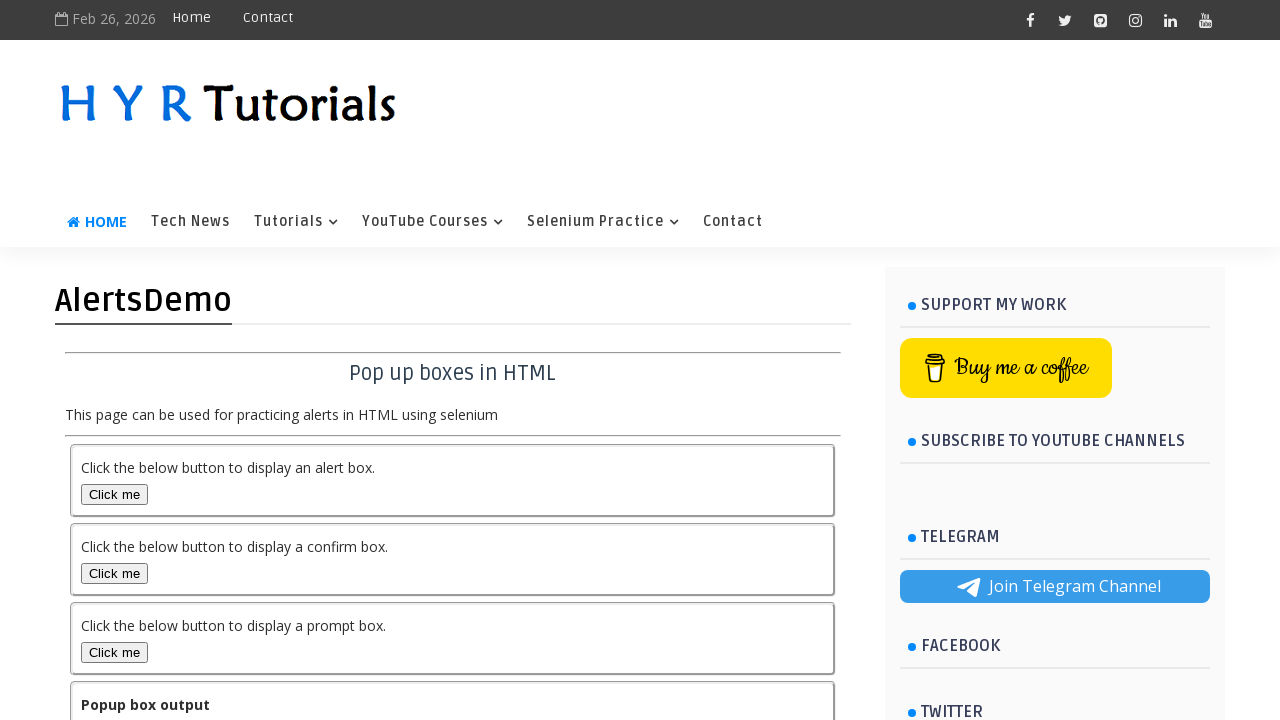

Clicked prompt box button in new tab at (114, 652) on #promptBox
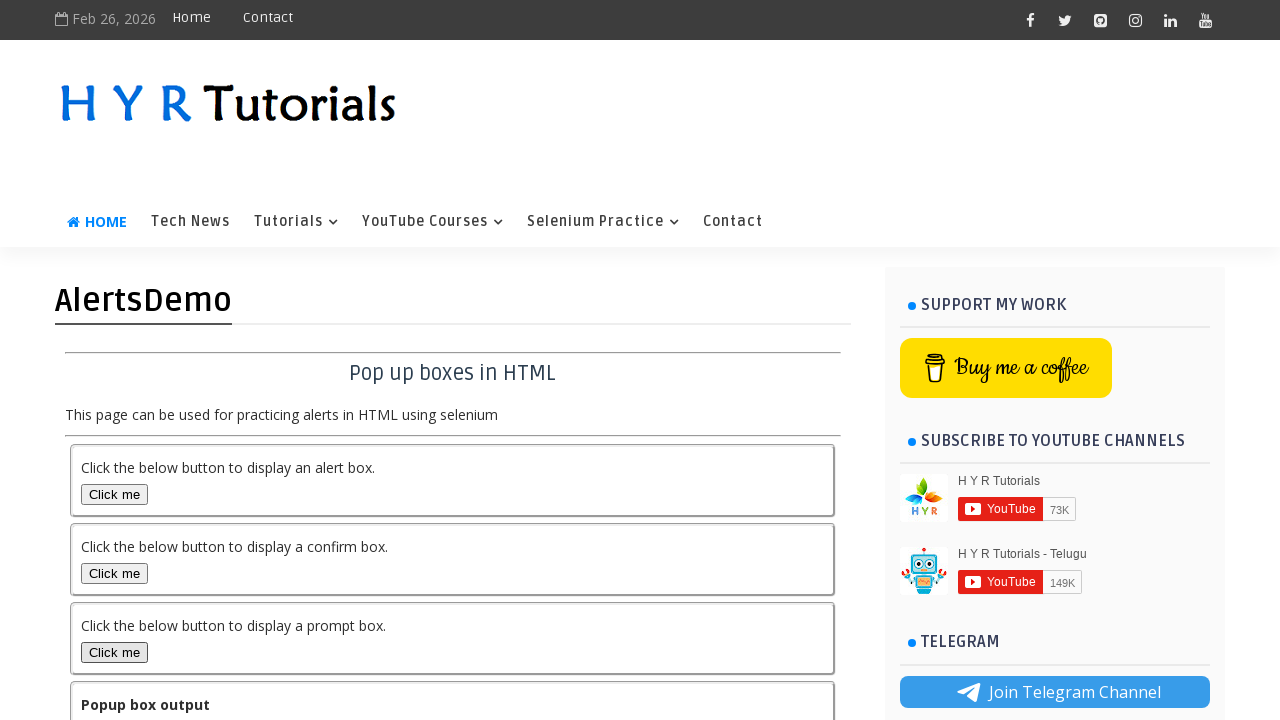

Set up dialog handler to accept prompt with 'Test input'
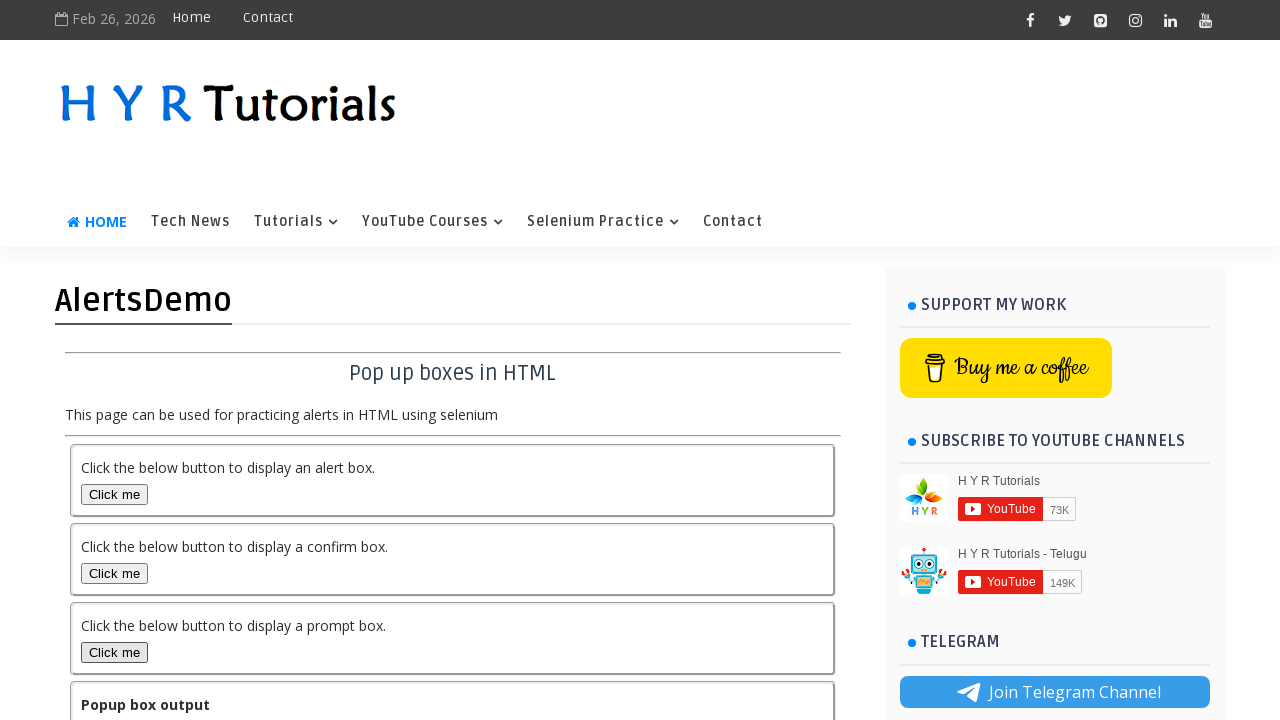

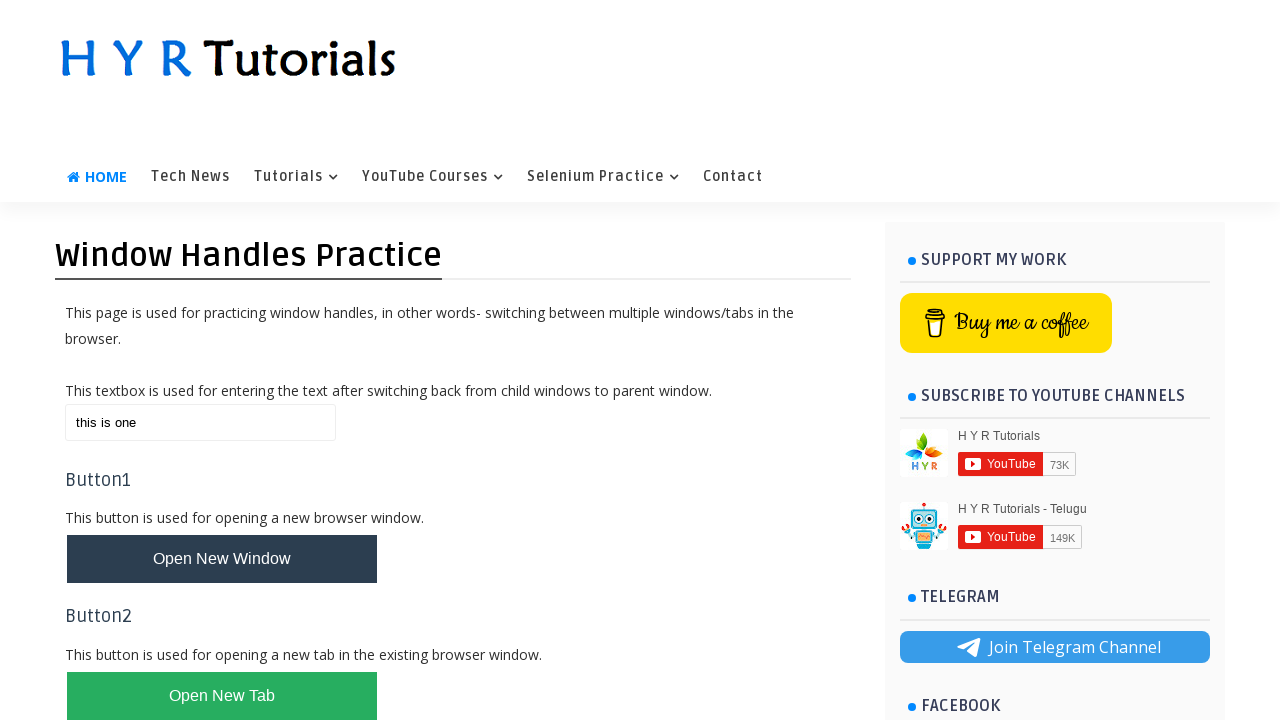